Tests dynamic checkbox removal functionality by clicking a button to remove a checkbox and verifying it disappears with appropriate message

Starting URL: http://the-internet.herokuapp.com/dynamic_controls

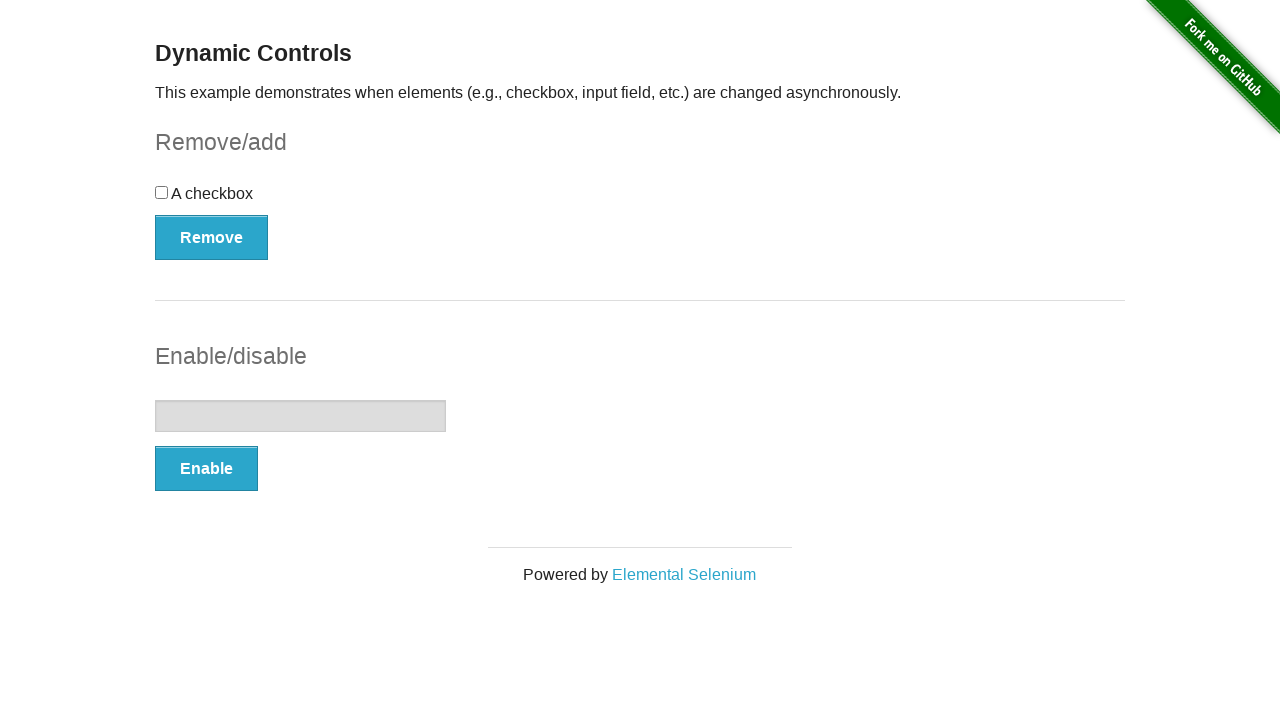

Clicked remove button to delete checkbox at (212, 237) on xpath=//*[@id='checkbox-example']/button
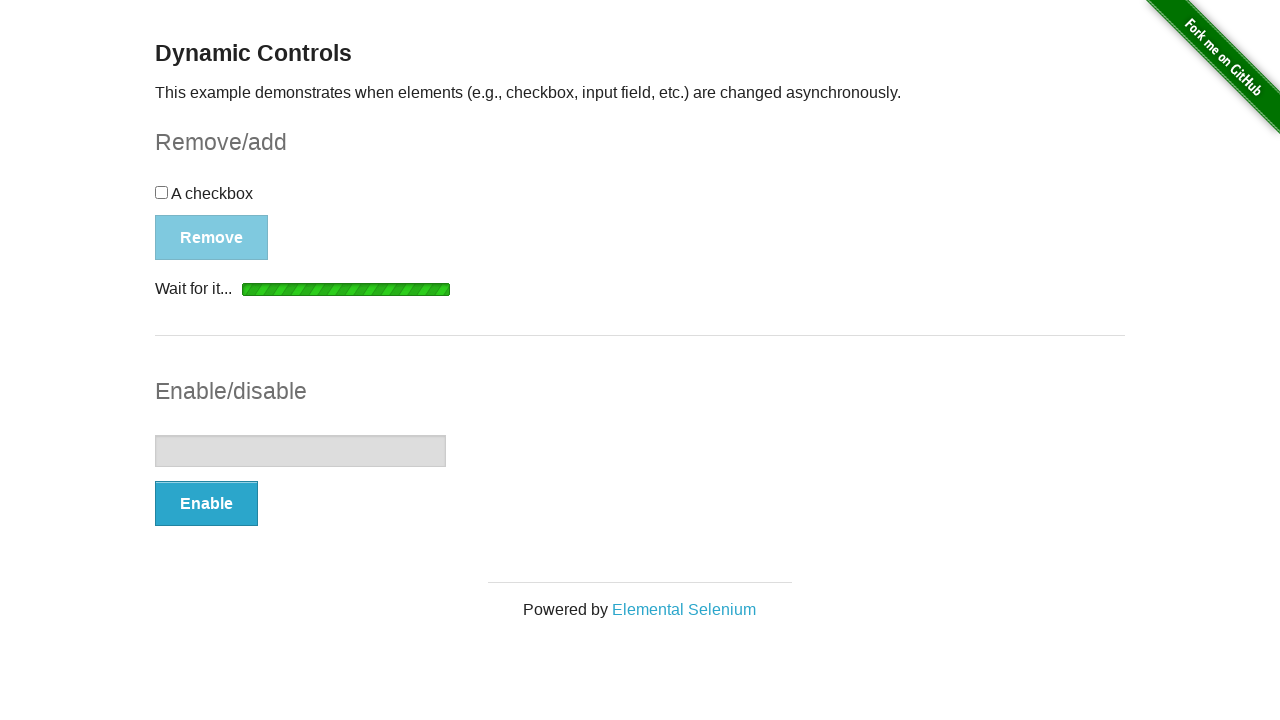

Waited for 'It's gone!' message to appear
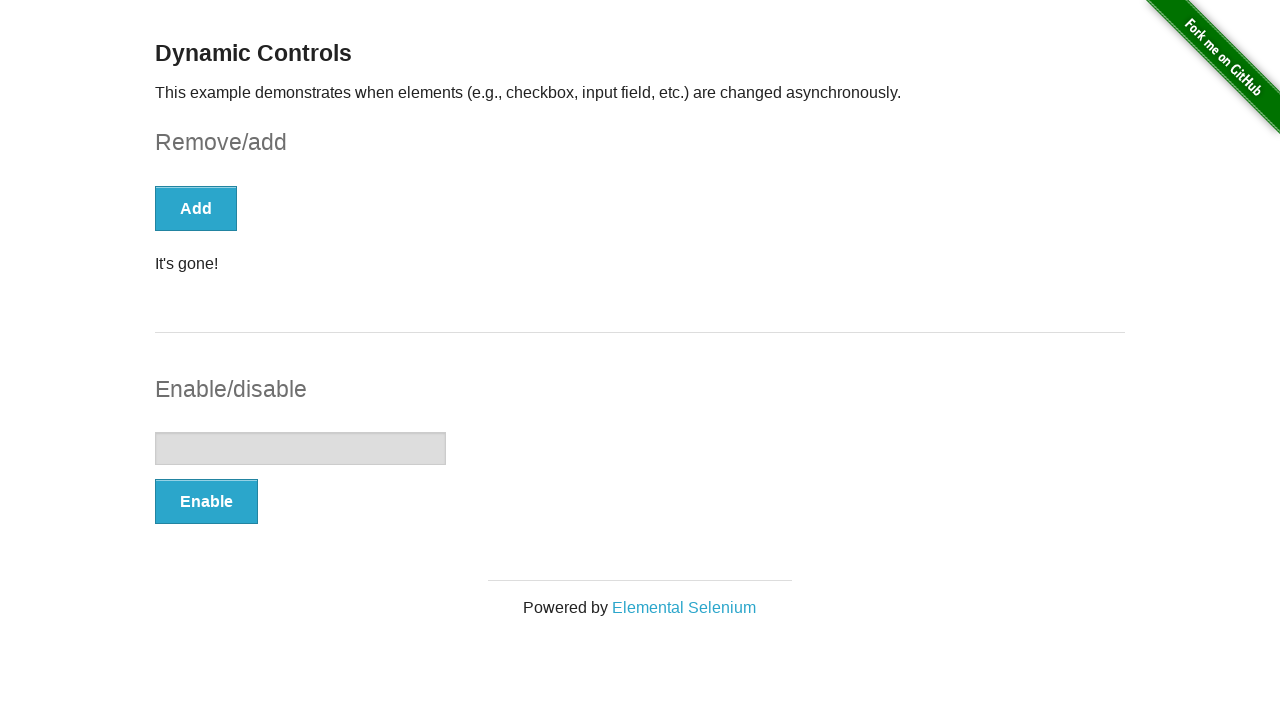

Located the message element
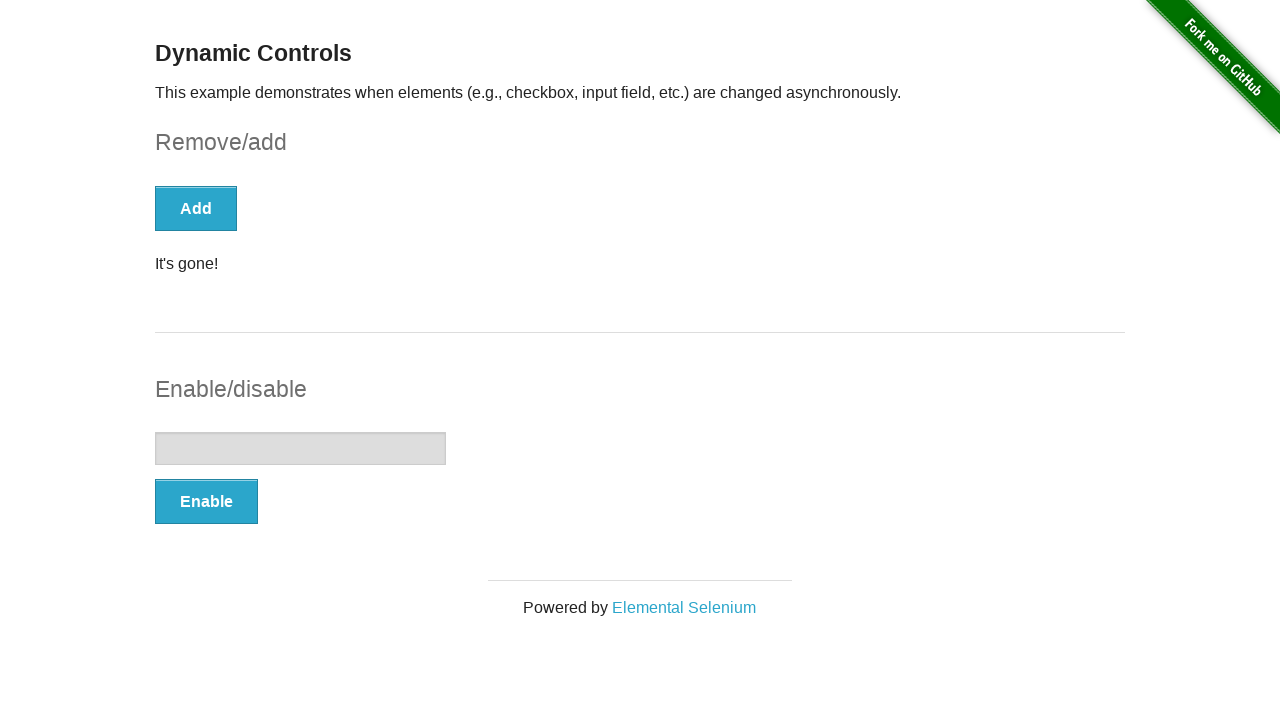

Verified message text is 'It's gone!'
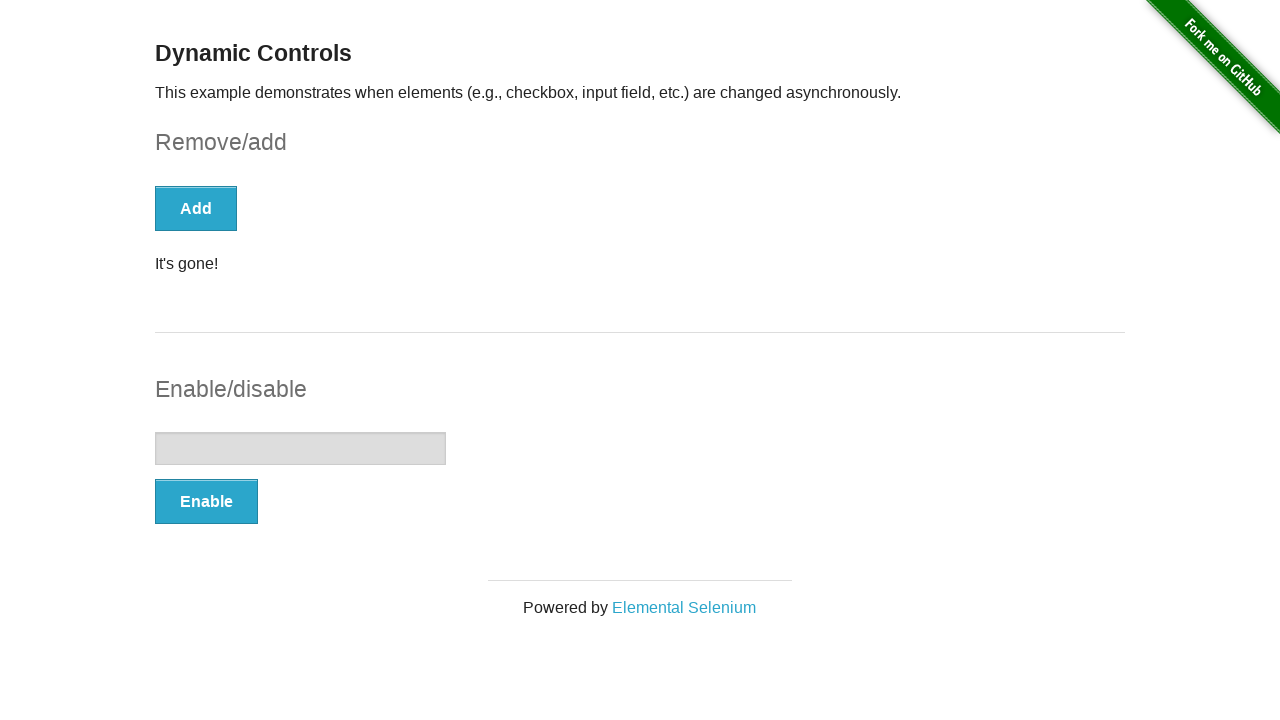

Located all checkbox elements
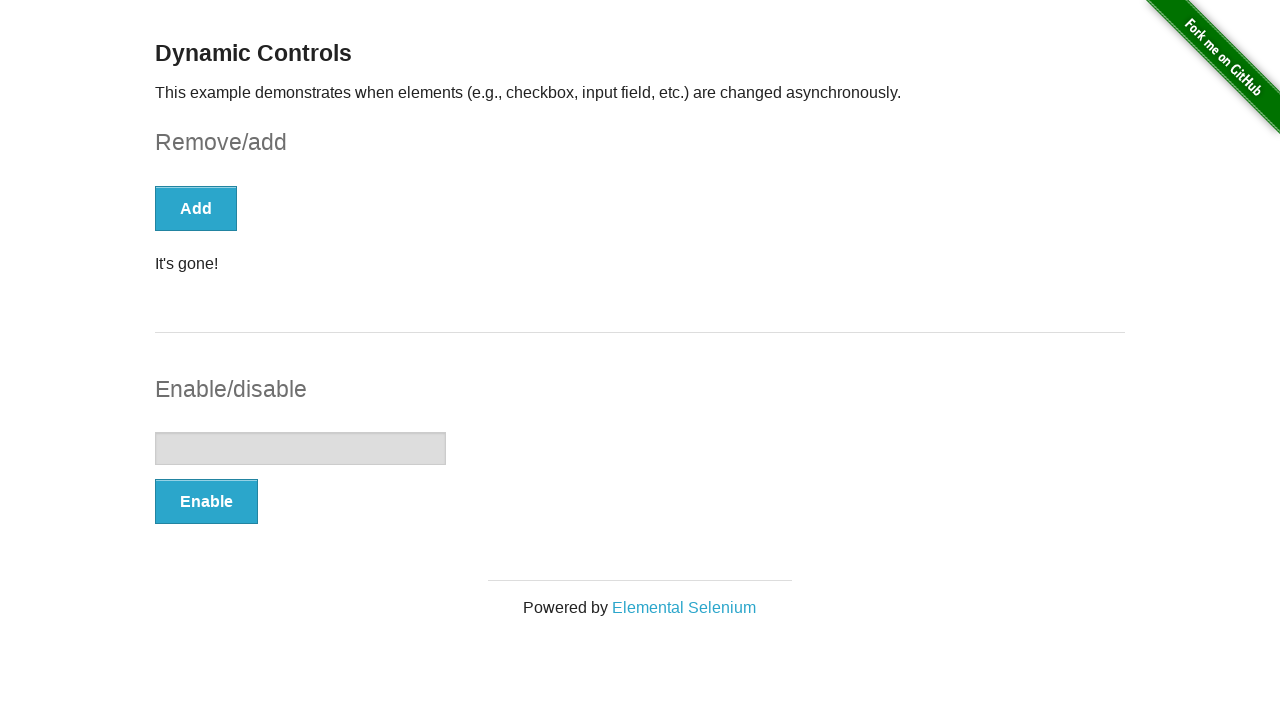

Verified checkbox has been removed (count is 0)
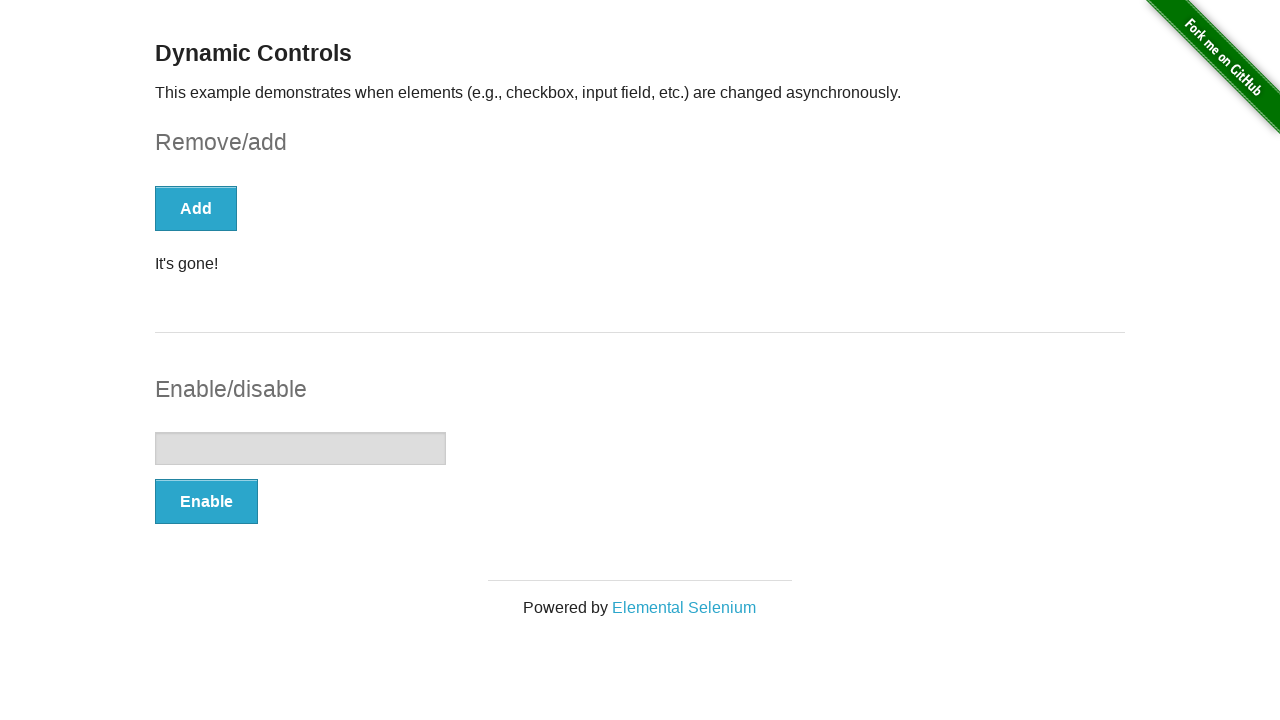

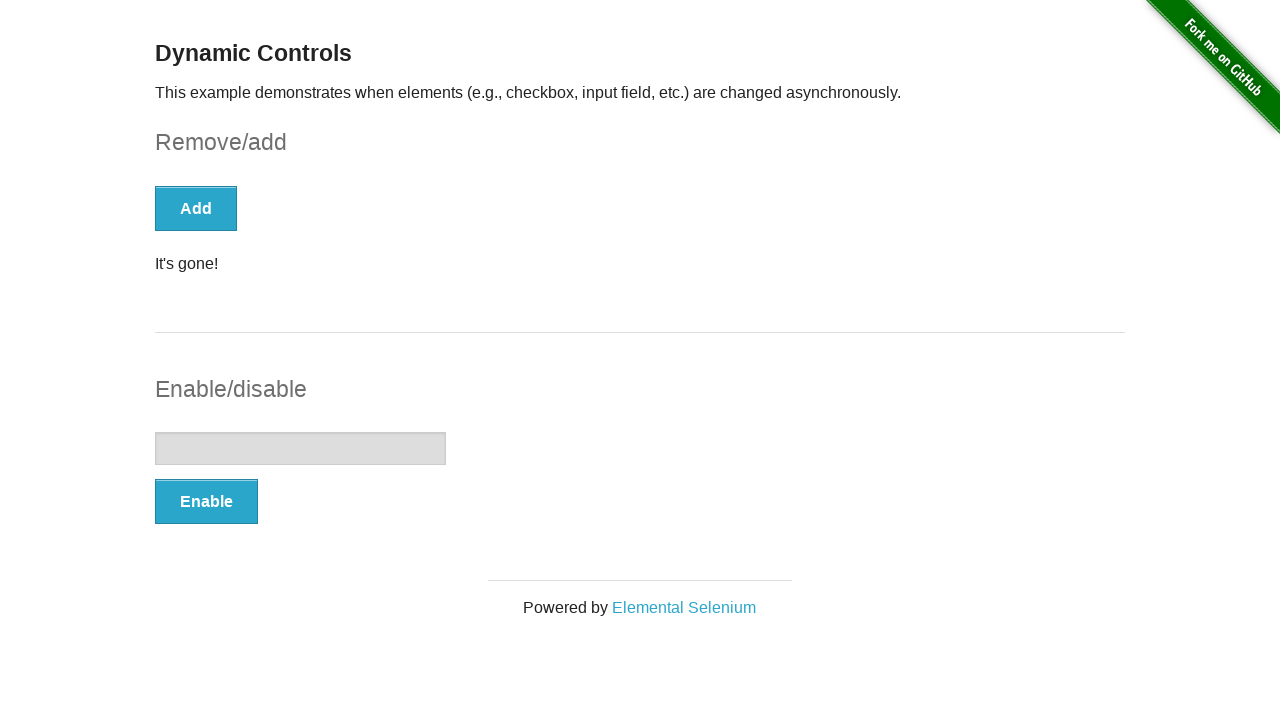